Tests a date picker widget by navigating to the Date & Time Picker section, selecting Date Picker, and entering today's date into the input field.

Starting URL: https://demoapps.qspiders.com/ui

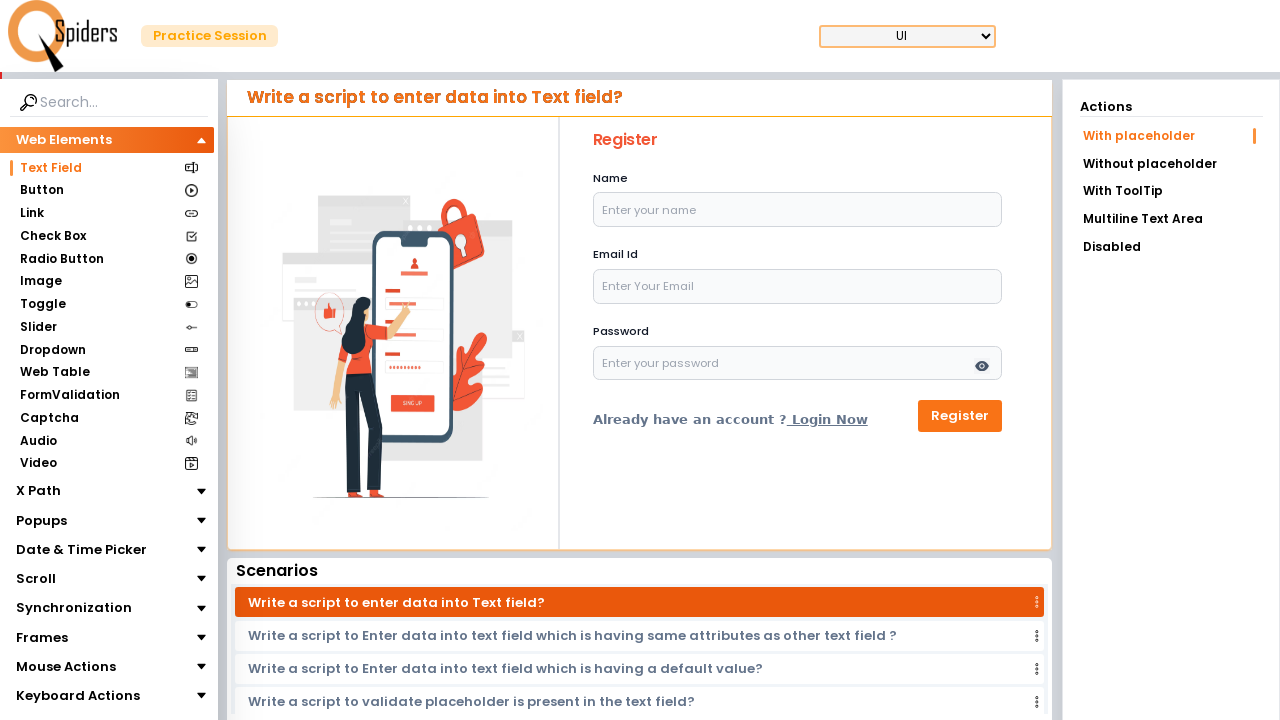

Clicked on Date & Time Picker section at (82, 550) on xpath=//section[text()='Date & Time Picker']
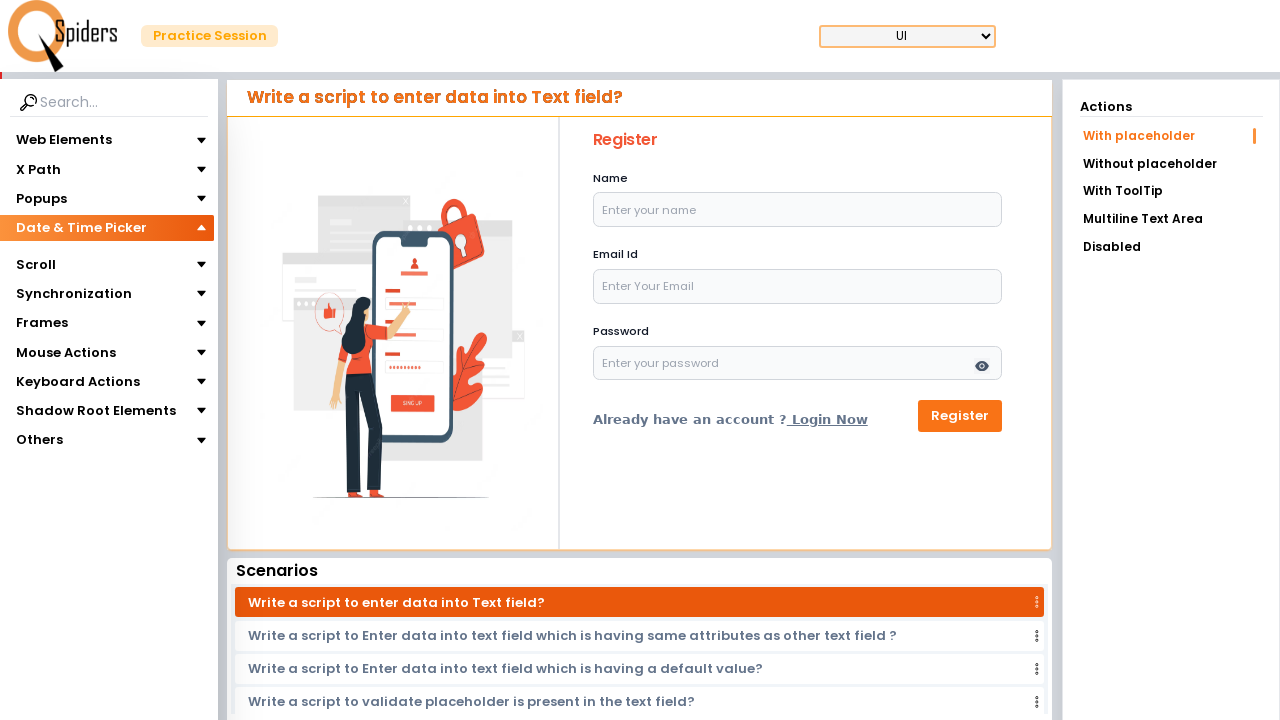

Clicked on Date Picker option at (56, 256) on xpath=//section[text()='Date Picker']
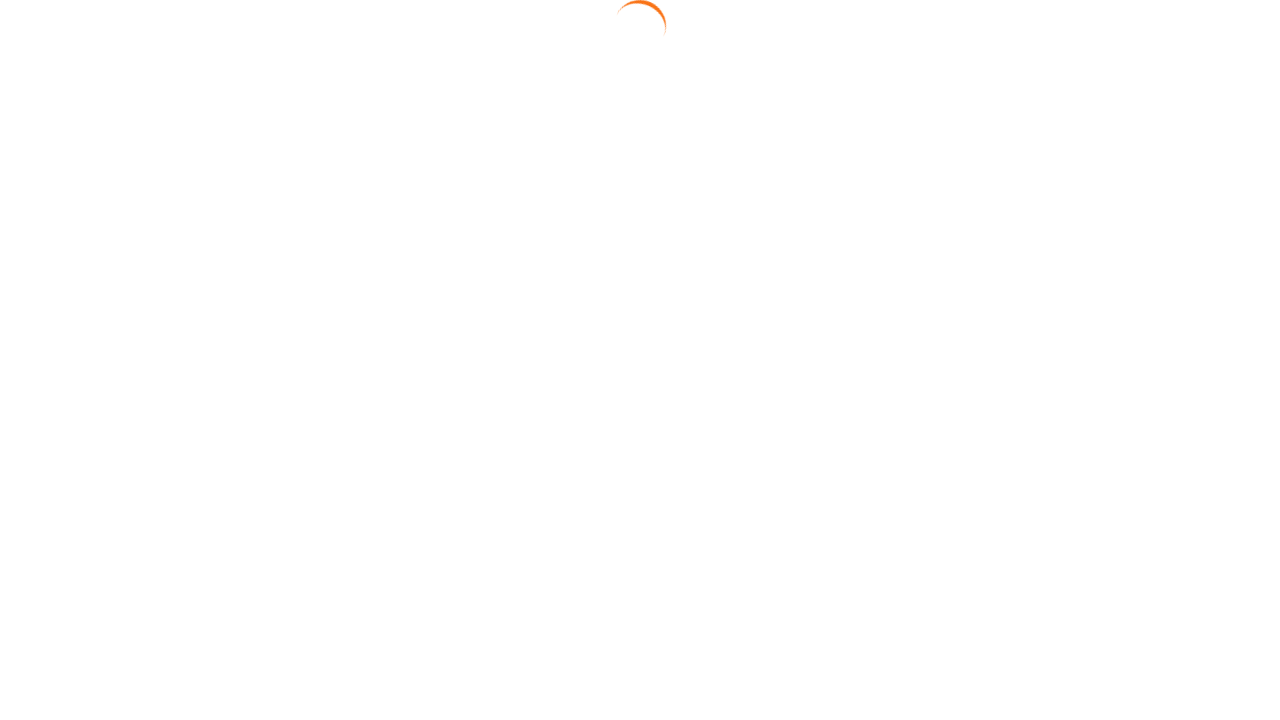

Filled date input field with today's date: 03/02/2026 on //input[@placeholder='Select A Date']
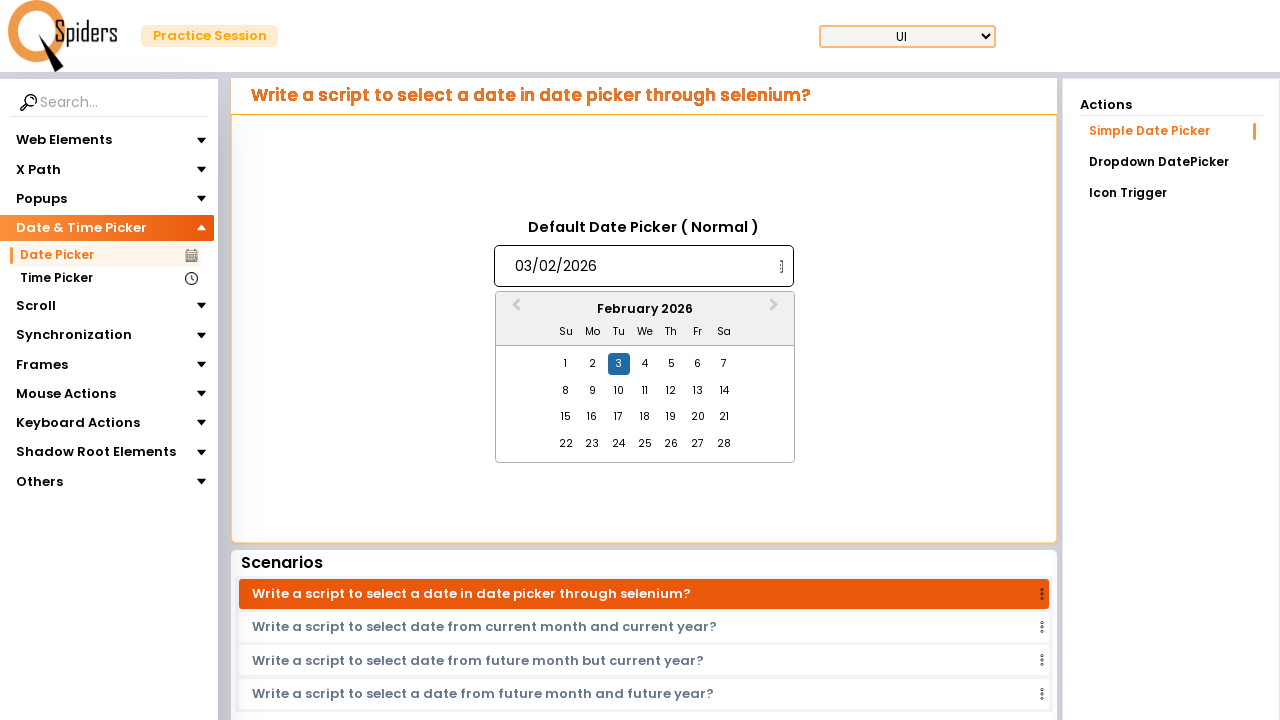

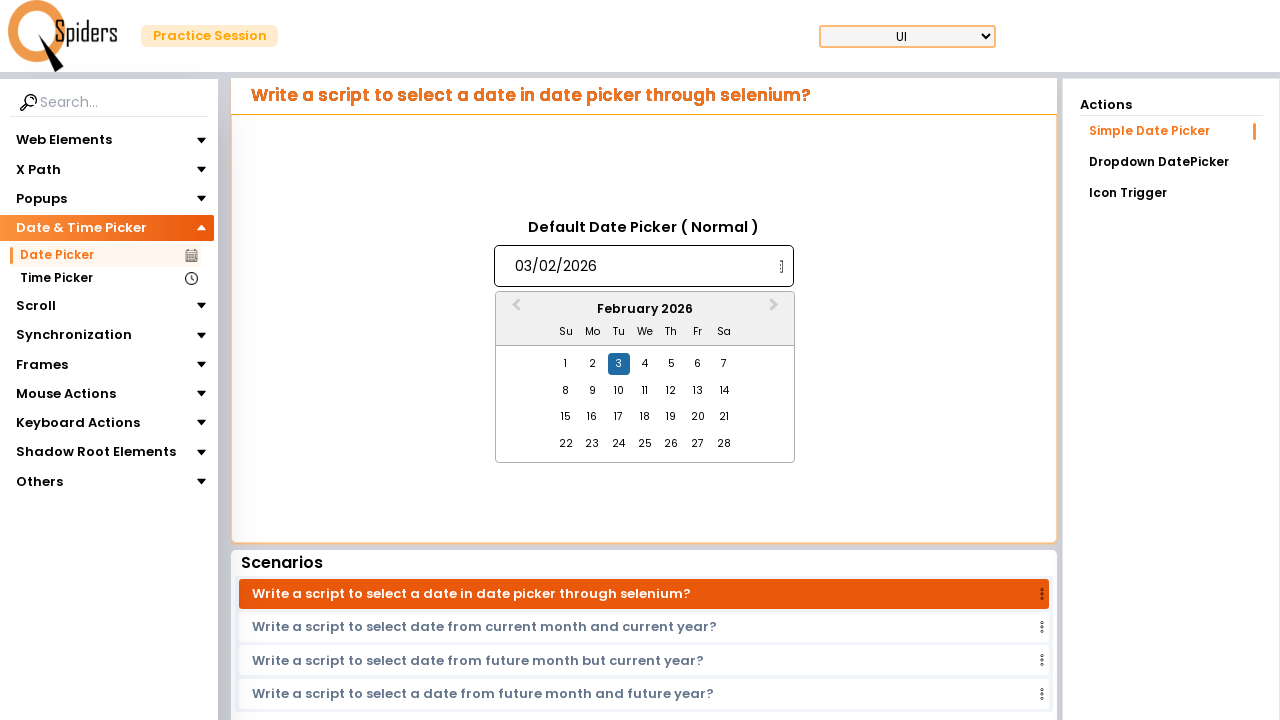